Tests the passenger dropdown functionality on SpiceJet website by clicking on the Adult dropdown and incrementing the adult passenger count multiple times

Starting URL: https://www.spicejet.com/

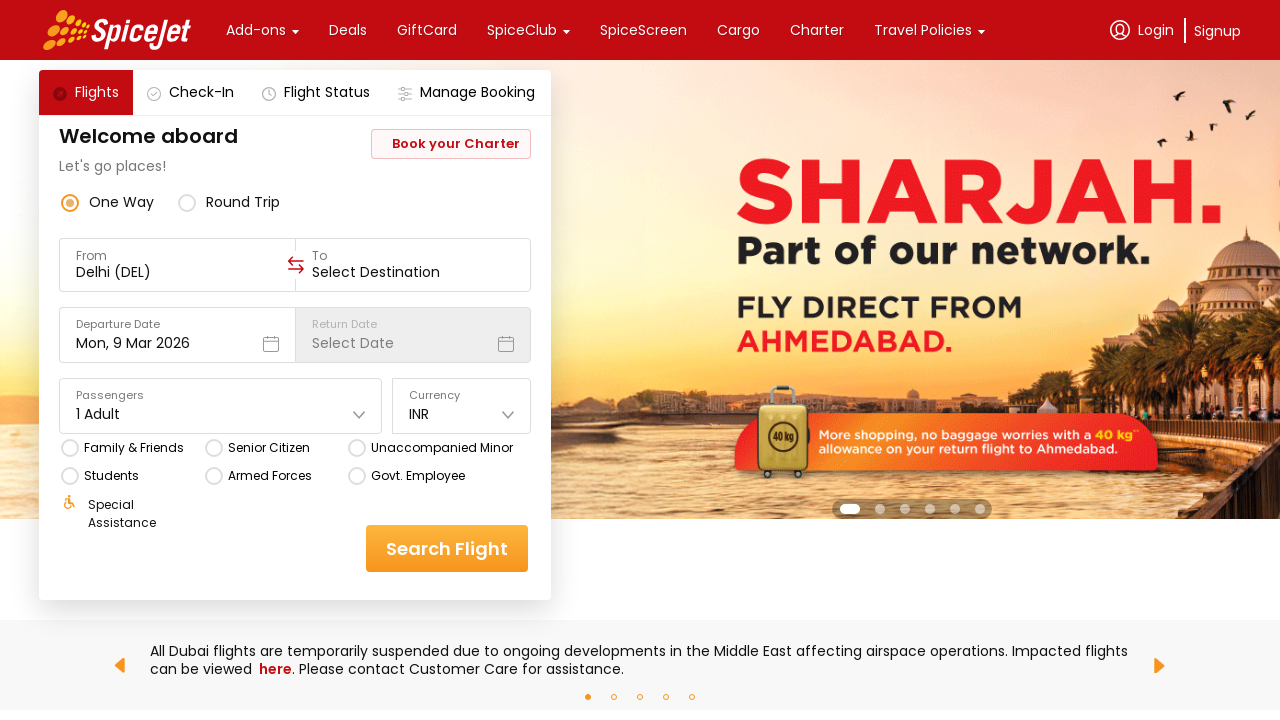

Clicked Adult dropdown to open passenger selector at (98, 414) on xpath=//div[contains(text(),'Adult')]
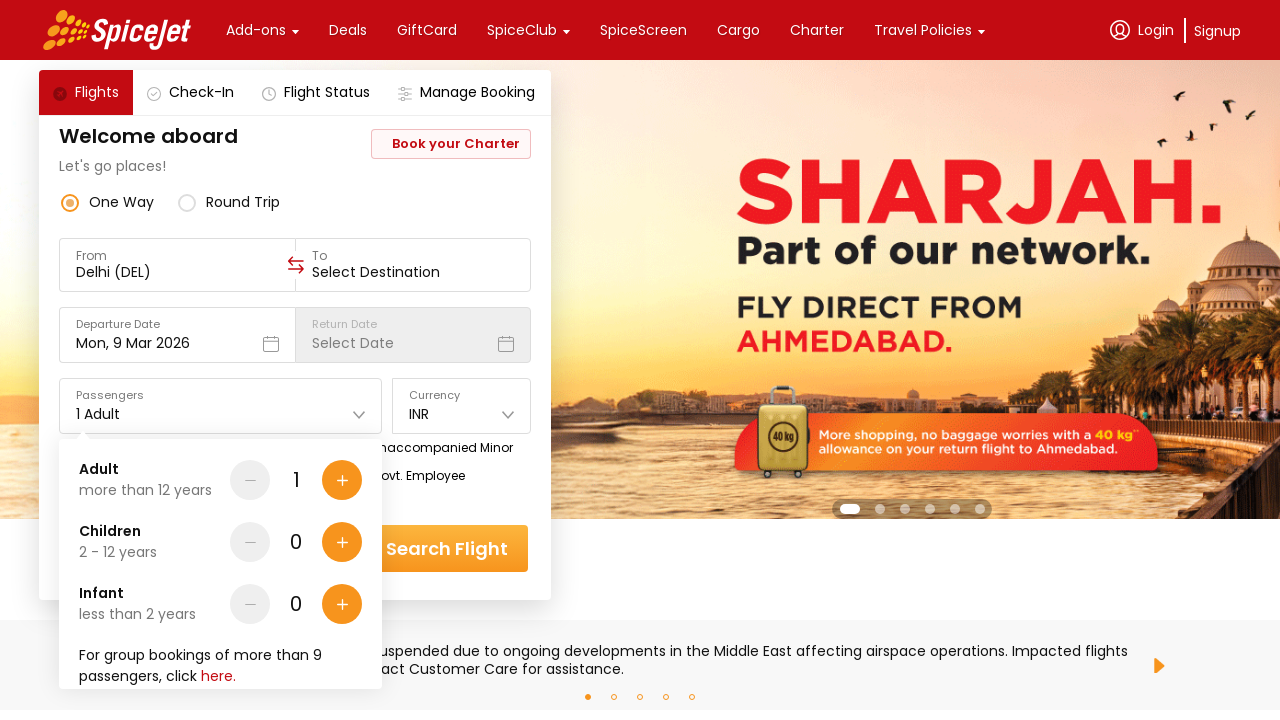

Incremented adult passenger count (iteration 1 of 4) at (342, 480) on xpath=//div[@class='css-1dbjc4n r-k8qxaj r-d9fdf6']//div[1]//div[2]//div[3]
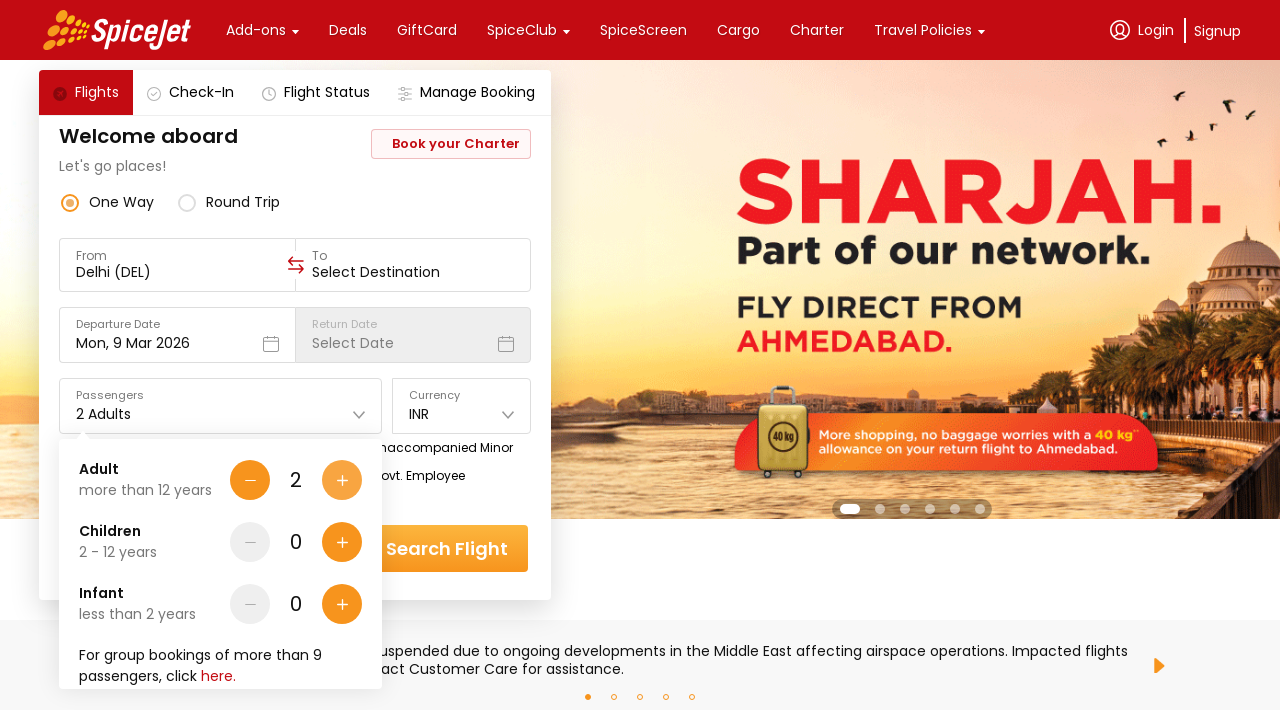

Incremented adult passenger count (iteration 2 of 4) at (342, 480) on xpath=//div[@class='css-1dbjc4n r-k8qxaj r-d9fdf6']//div[1]//div[2]//div[3]
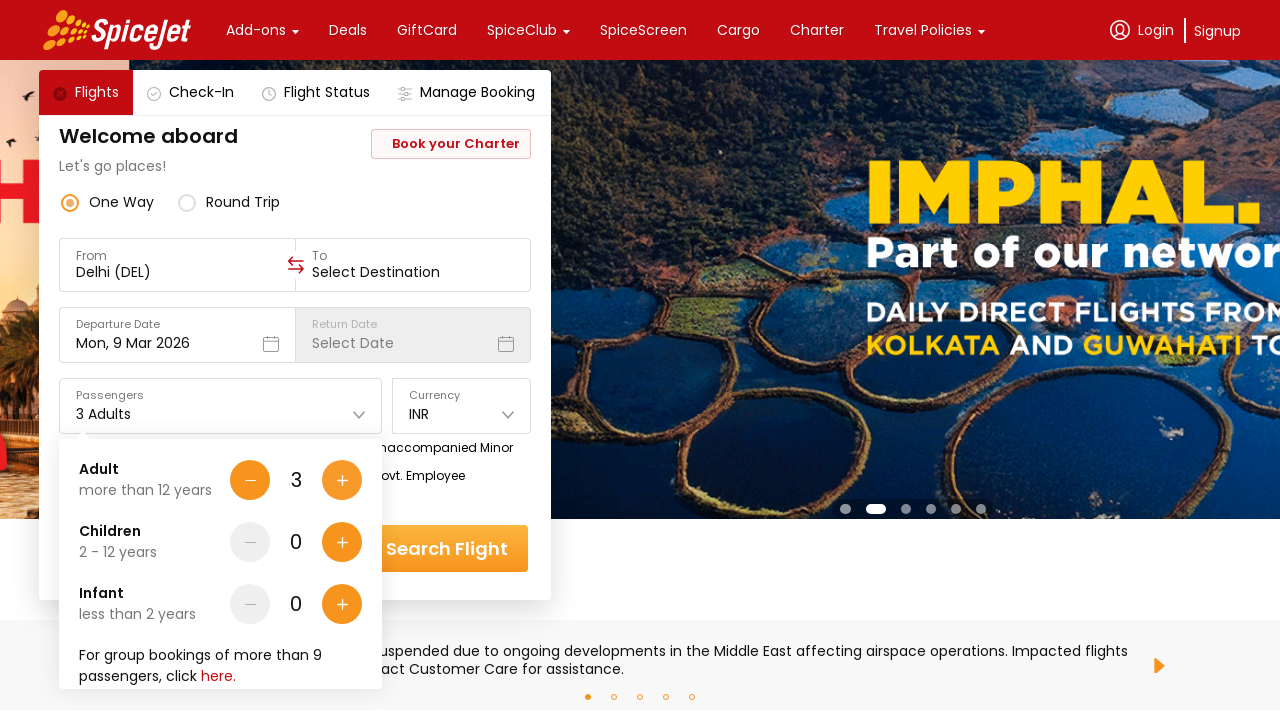

Incremented adult passenger count (iteration 3 of 4) at (342, 480) on xpath=//div[@class='css-1dbjc4n r-k8qxaj r-d9fdf6']//div[1]//div[2]//div[3]
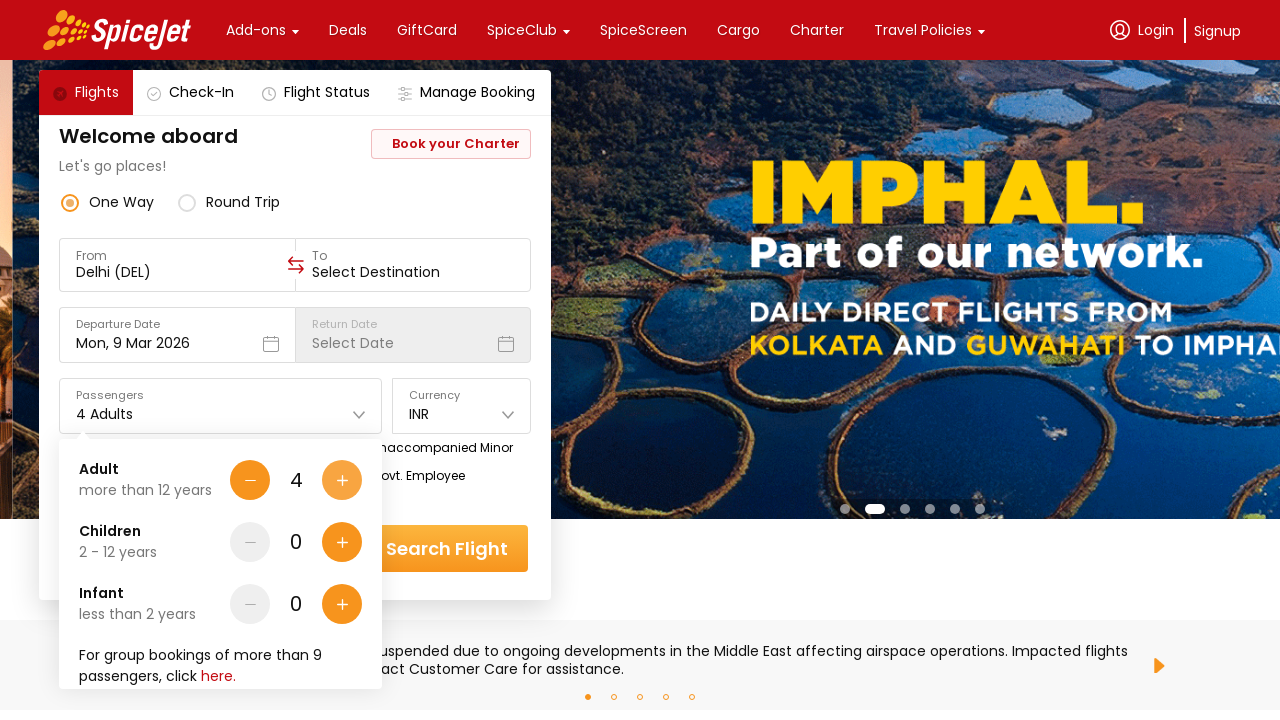

Incremented adult passenger count (iteration 4 of 4) at (342, 480) on xpath=//div[@class='css-1dbjc4n r-k8qxaj r-d9fdf6']//div[1]//div[2]//div[3]
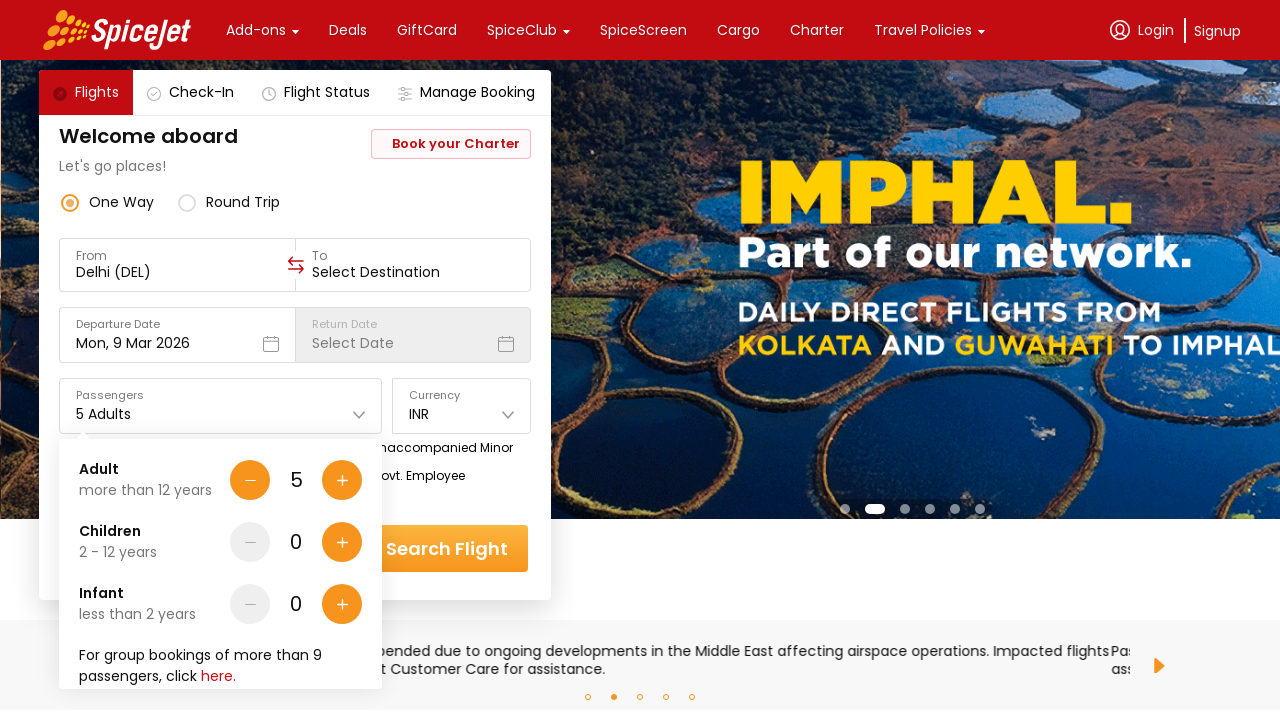

Verified adult dropdown element is visible after updates
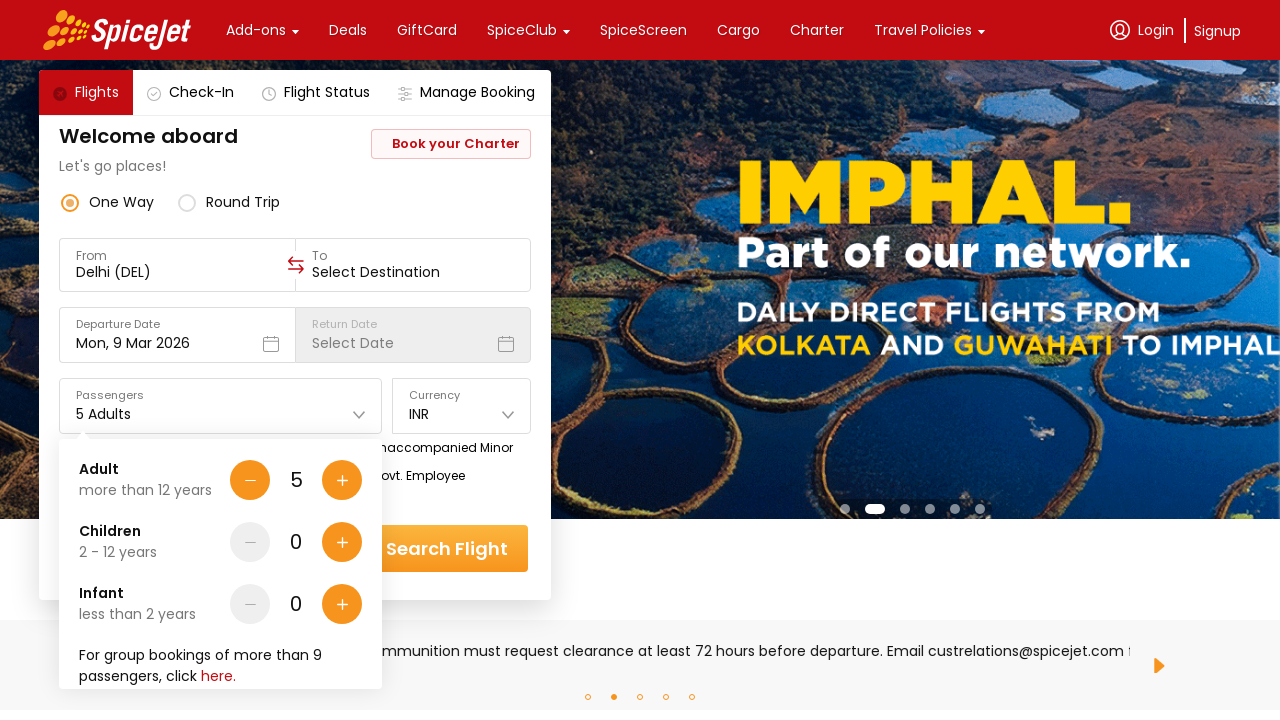

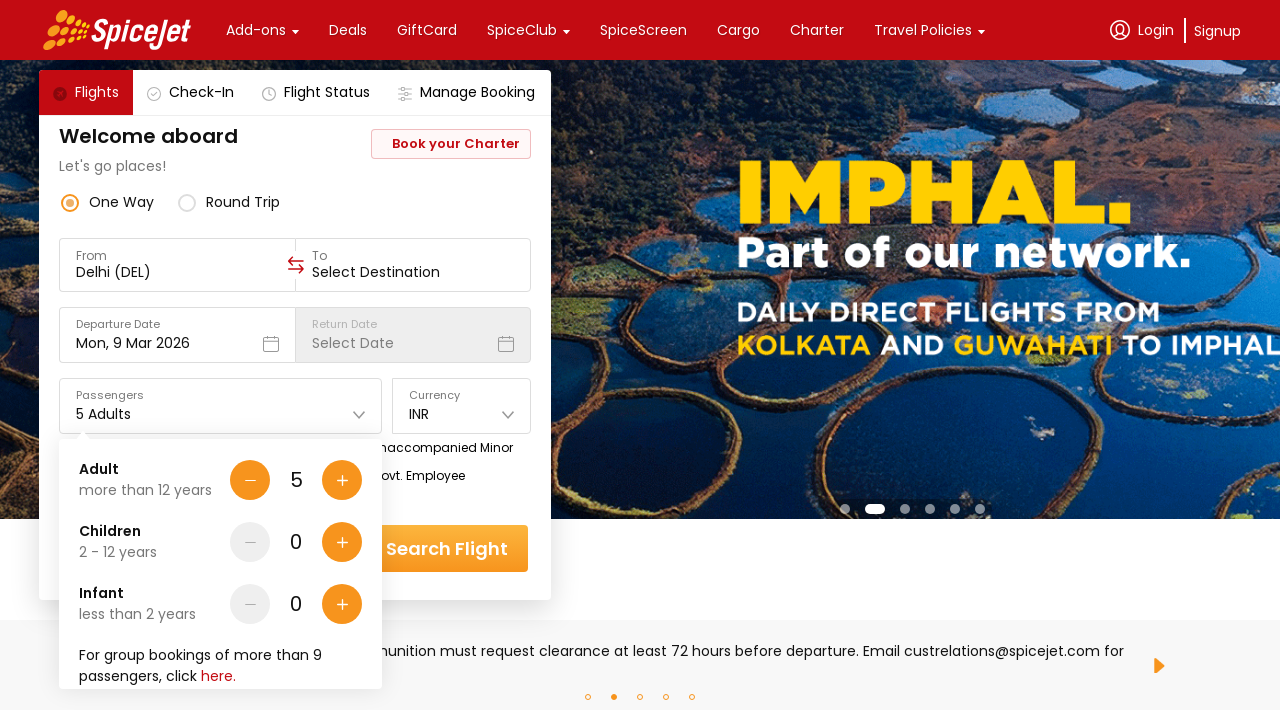